Tests browser window management and navigation controls by maximizing the window, then performing back, forward, and refresh navigation actions

Starting URL: https://demoqa.com/select-menu

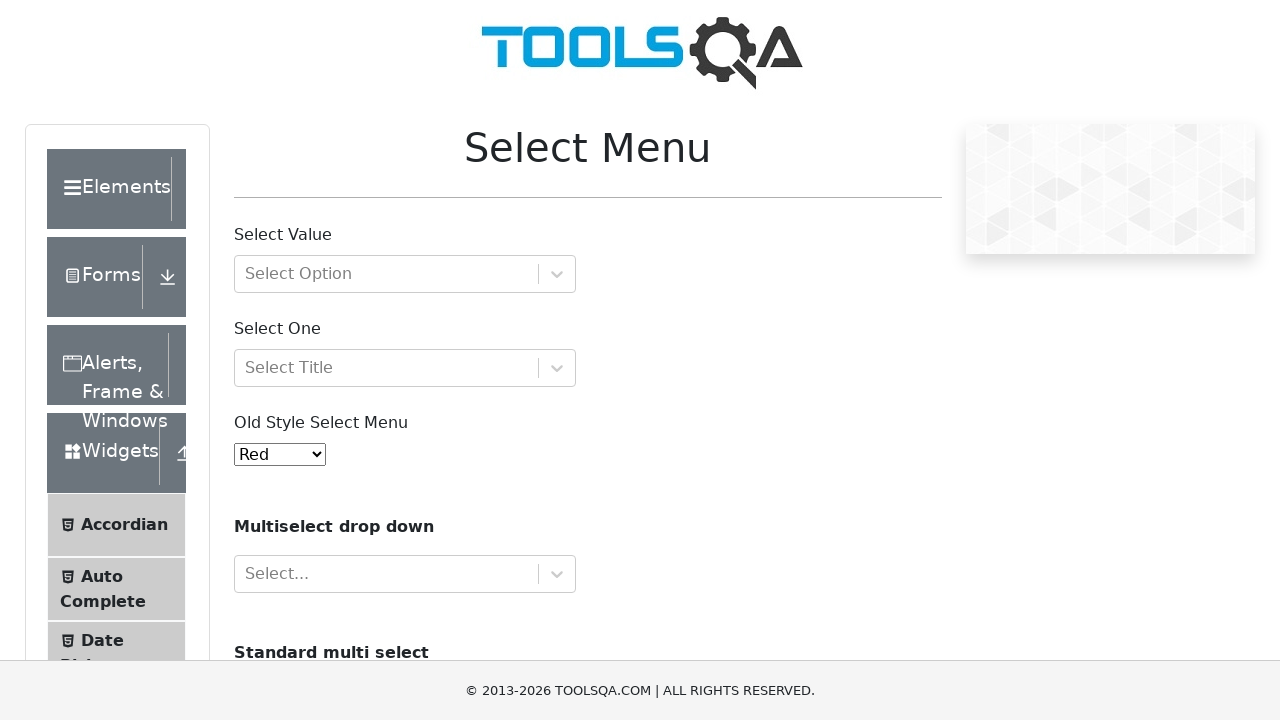

Set viewport size to 1920x1080 to maximize browser window
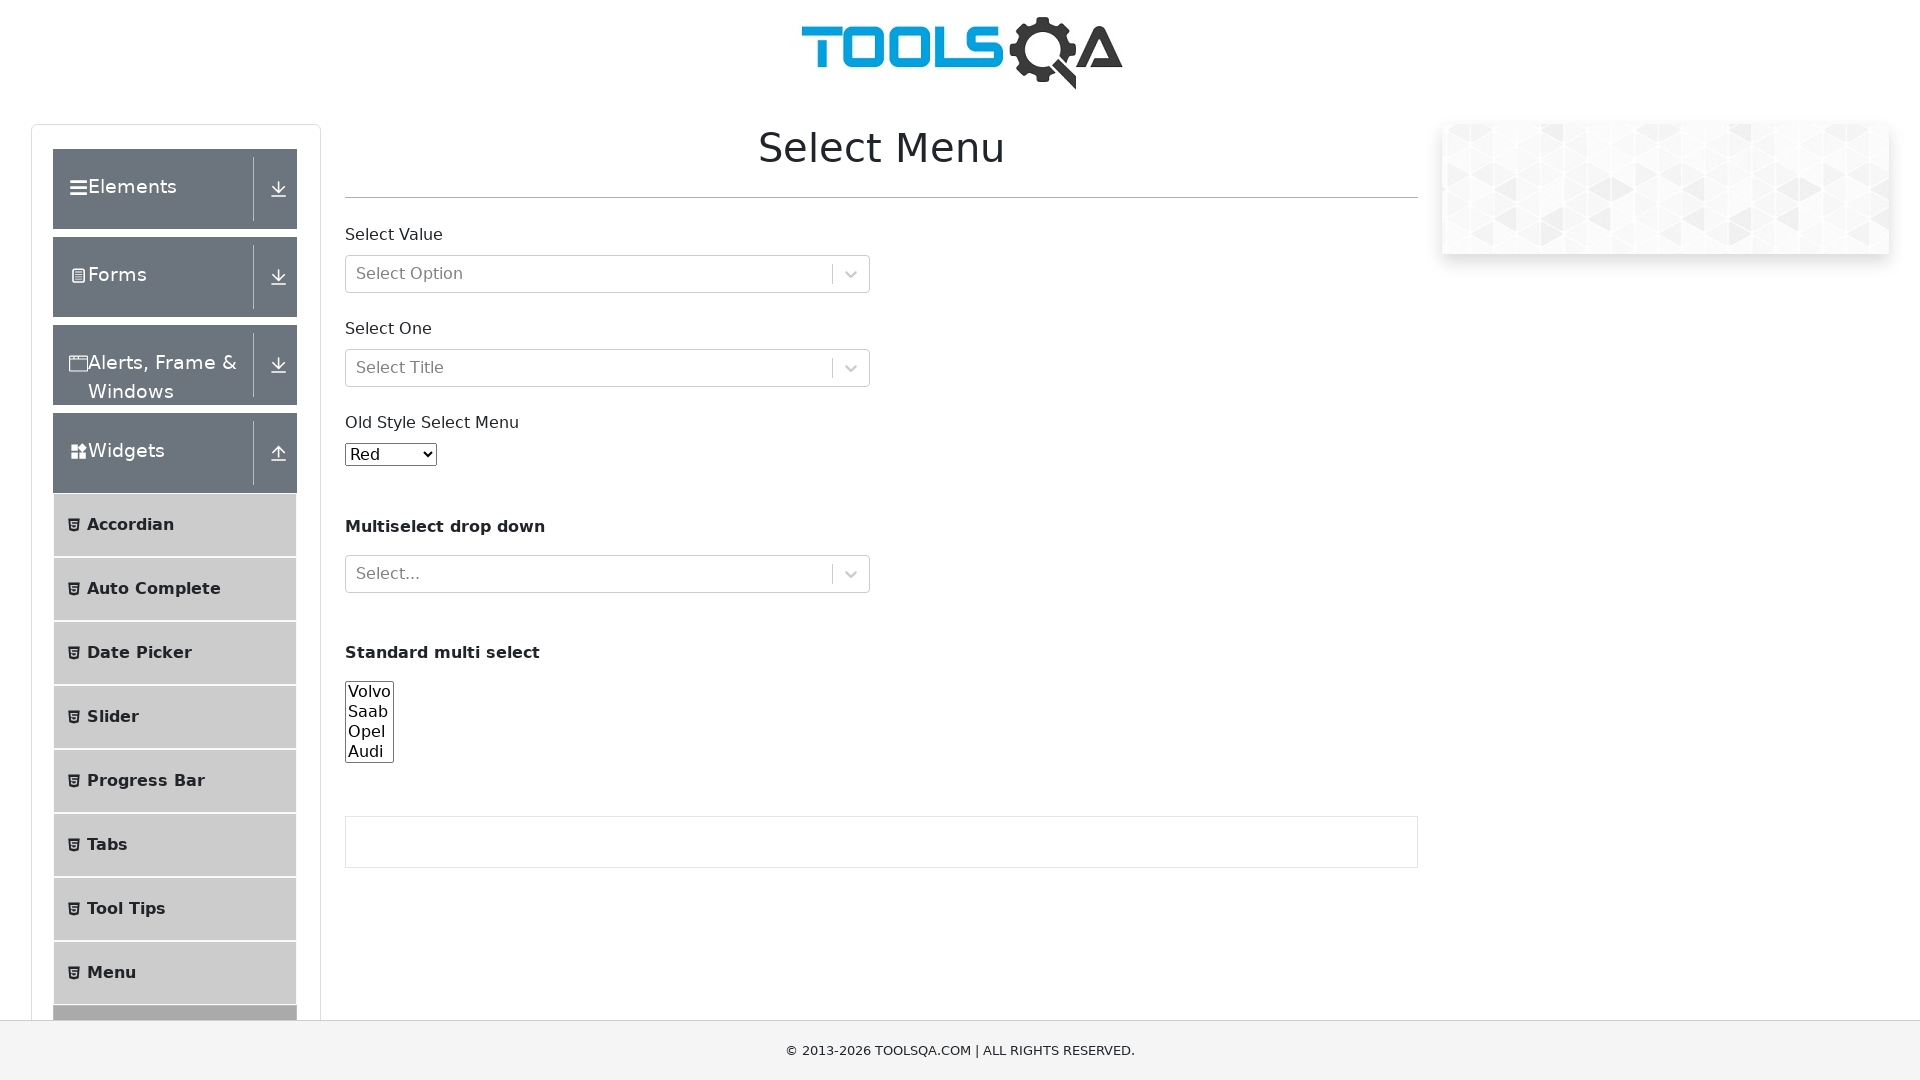

Navigated back to previous page
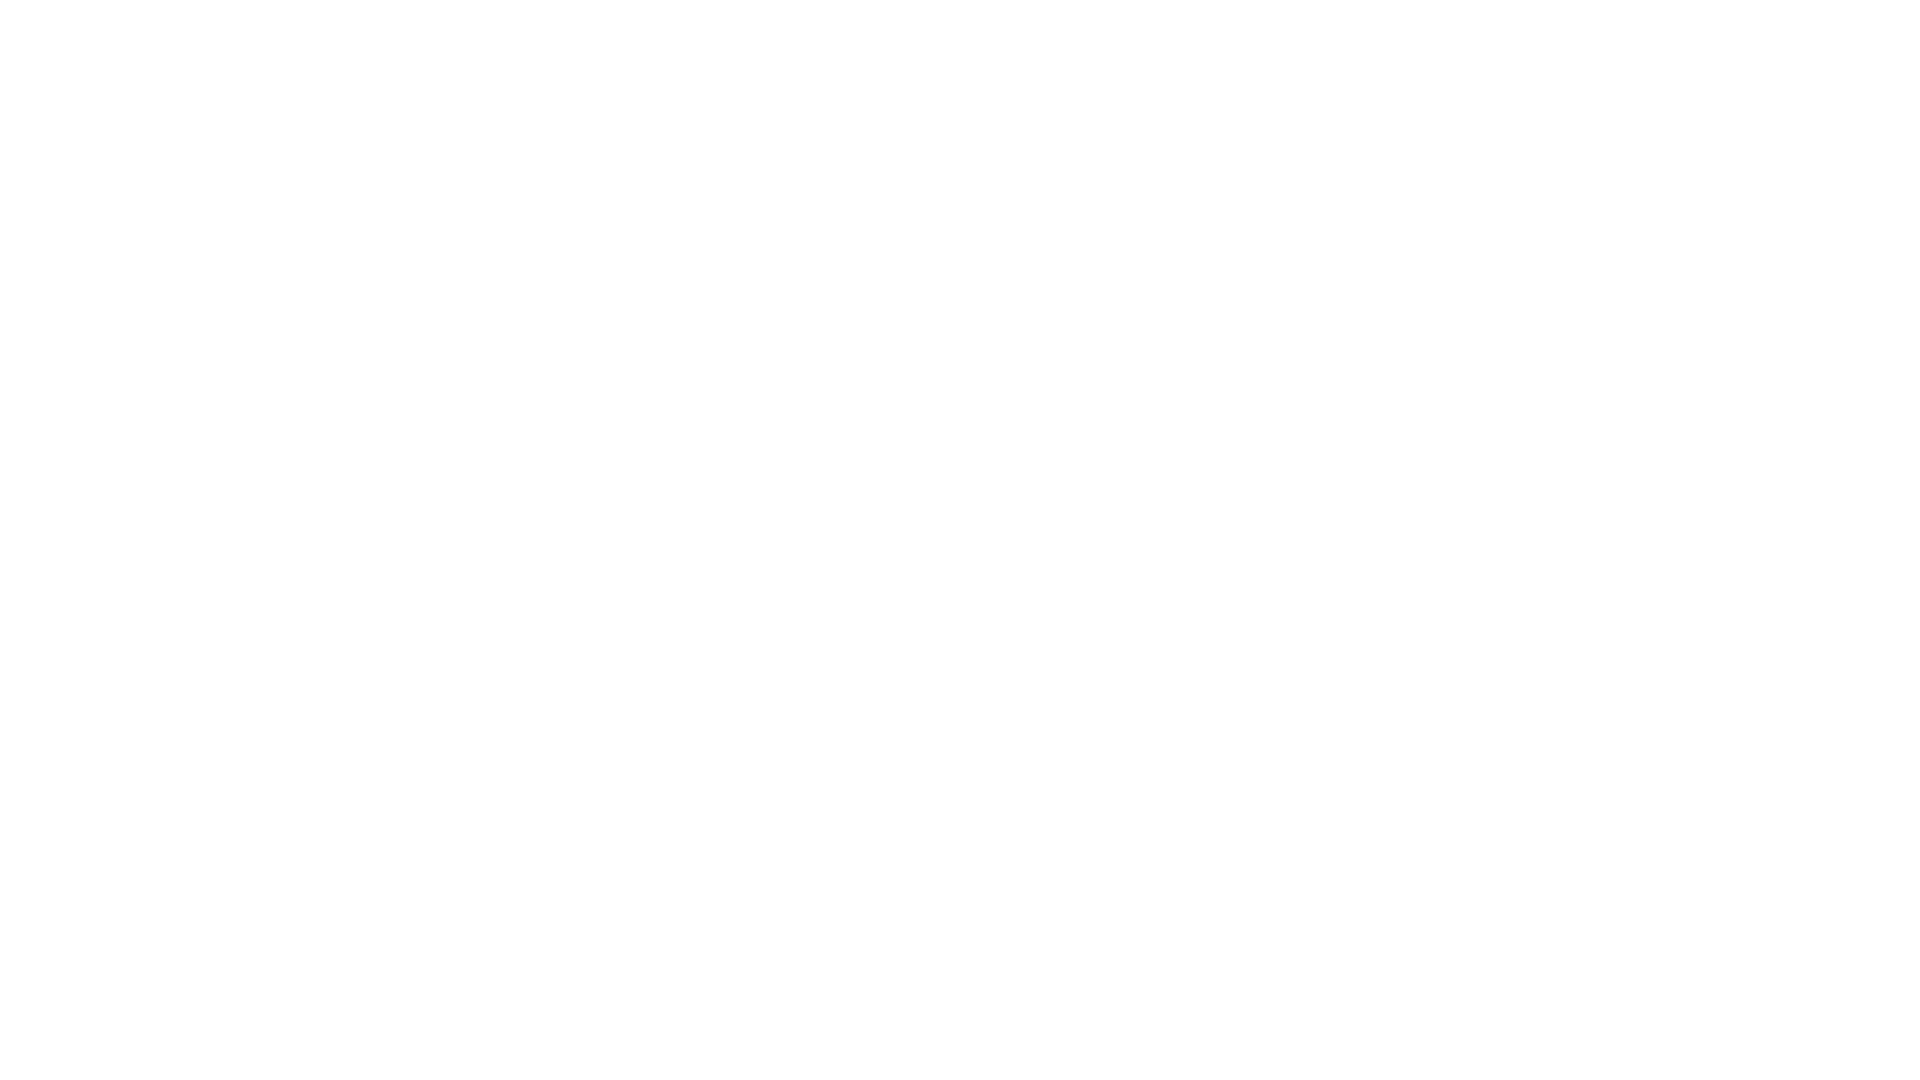

Navigated forward to next page
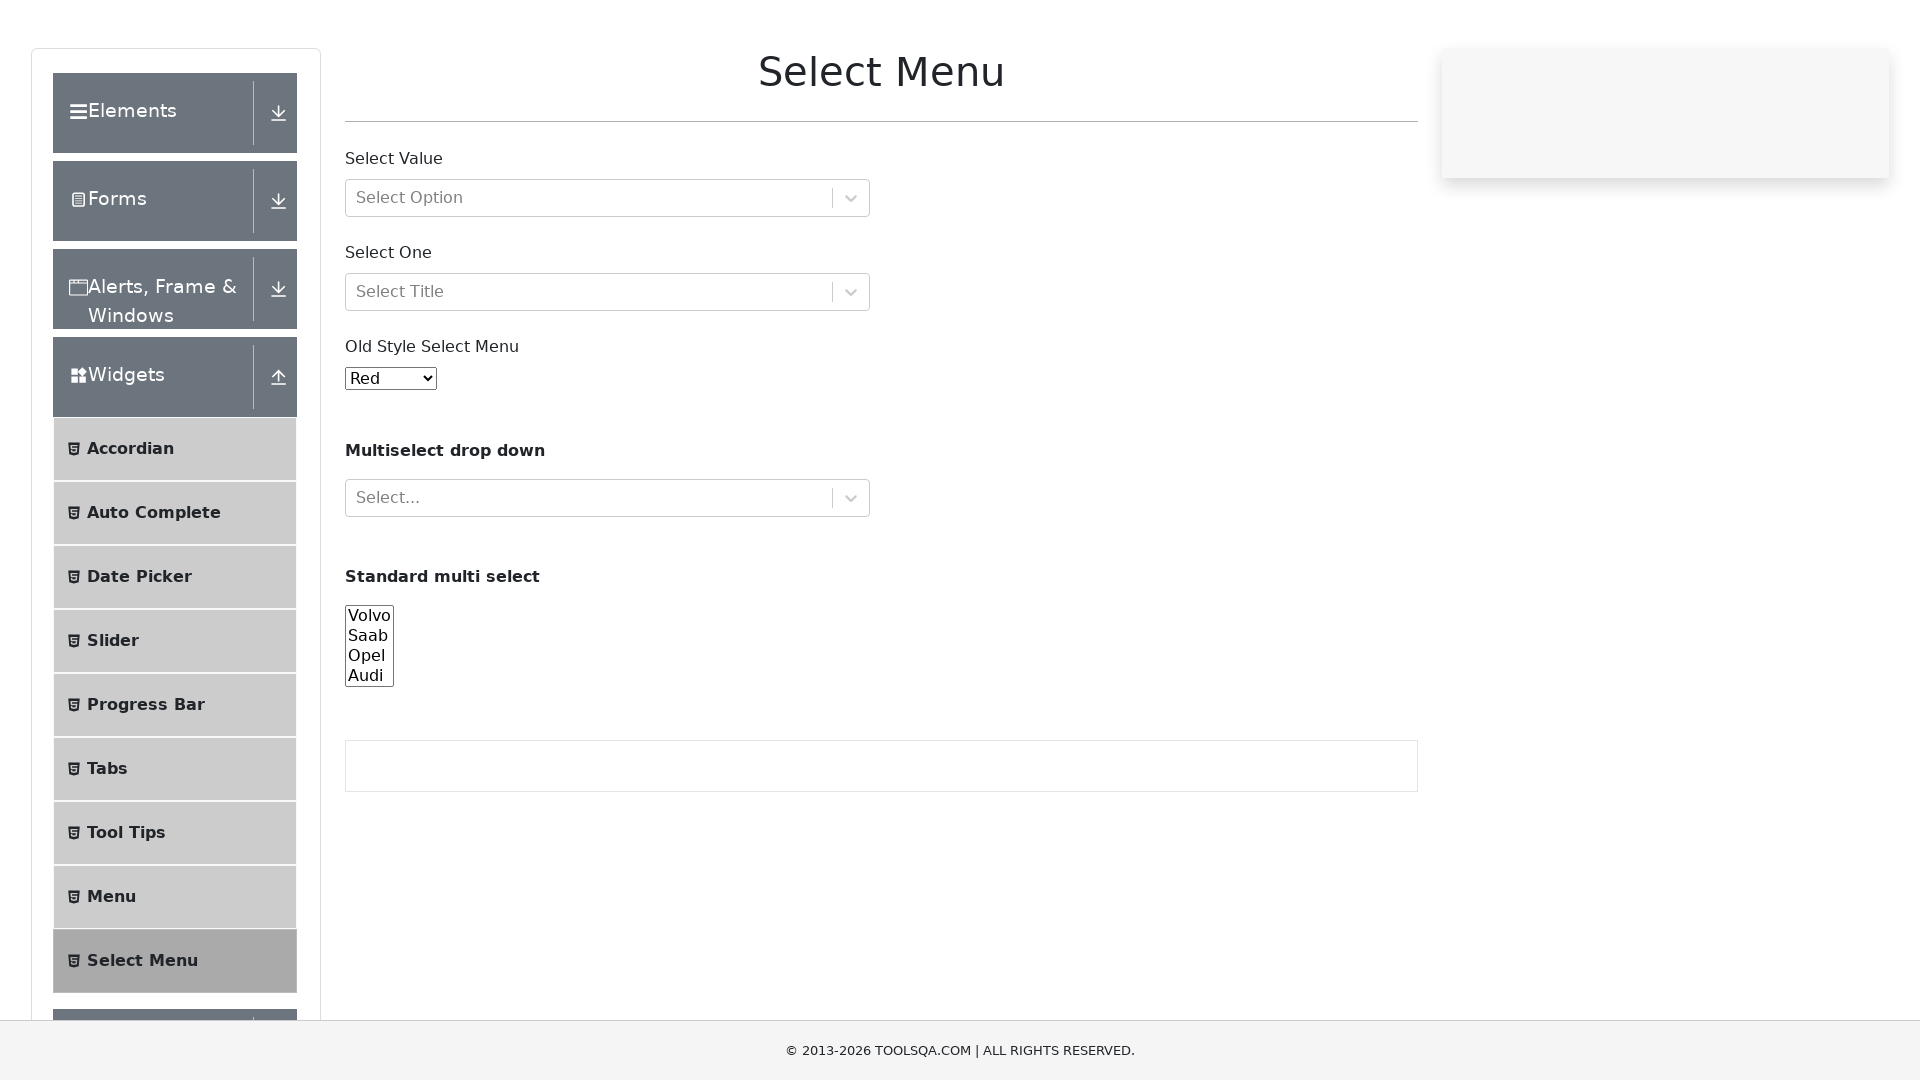

Refreshed the current page
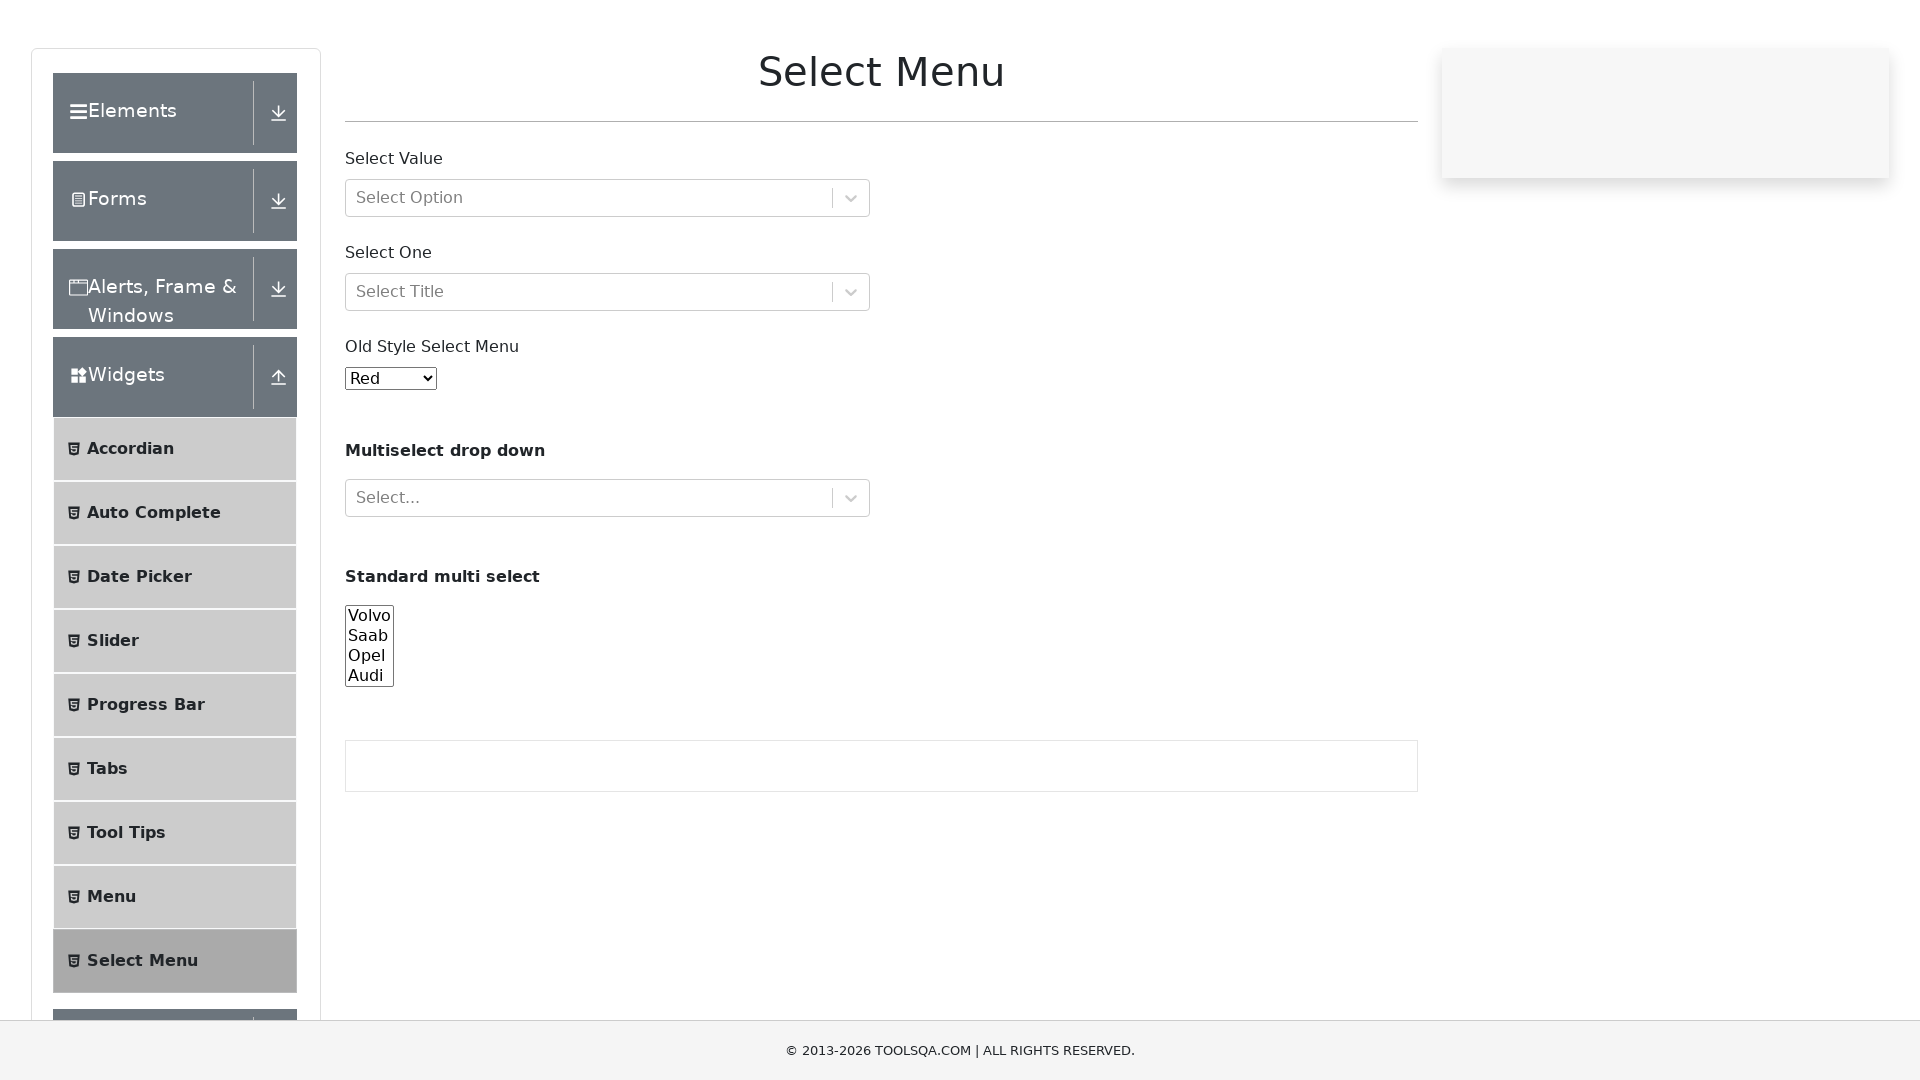

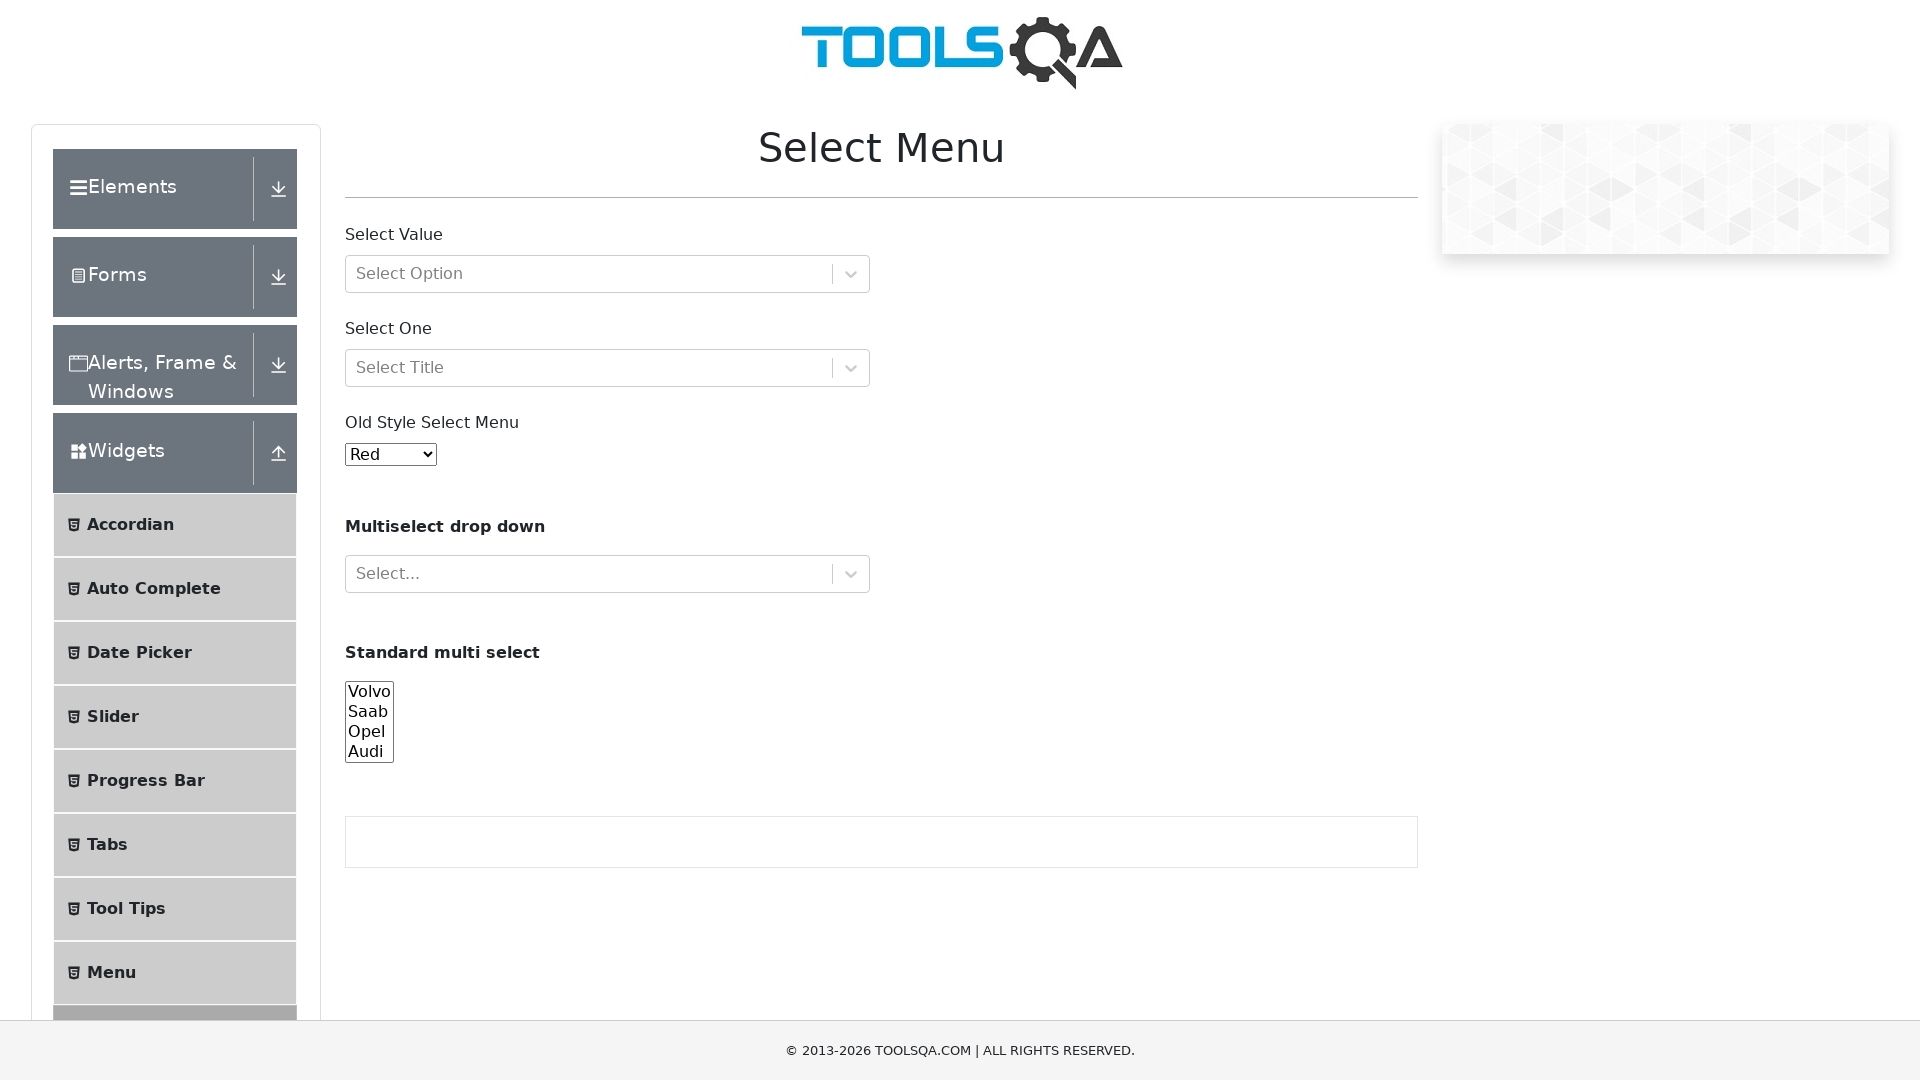